Tests different button interactions including double-click and right-click actions on a demo page

Starting URL: https://demoqa.com/buttons

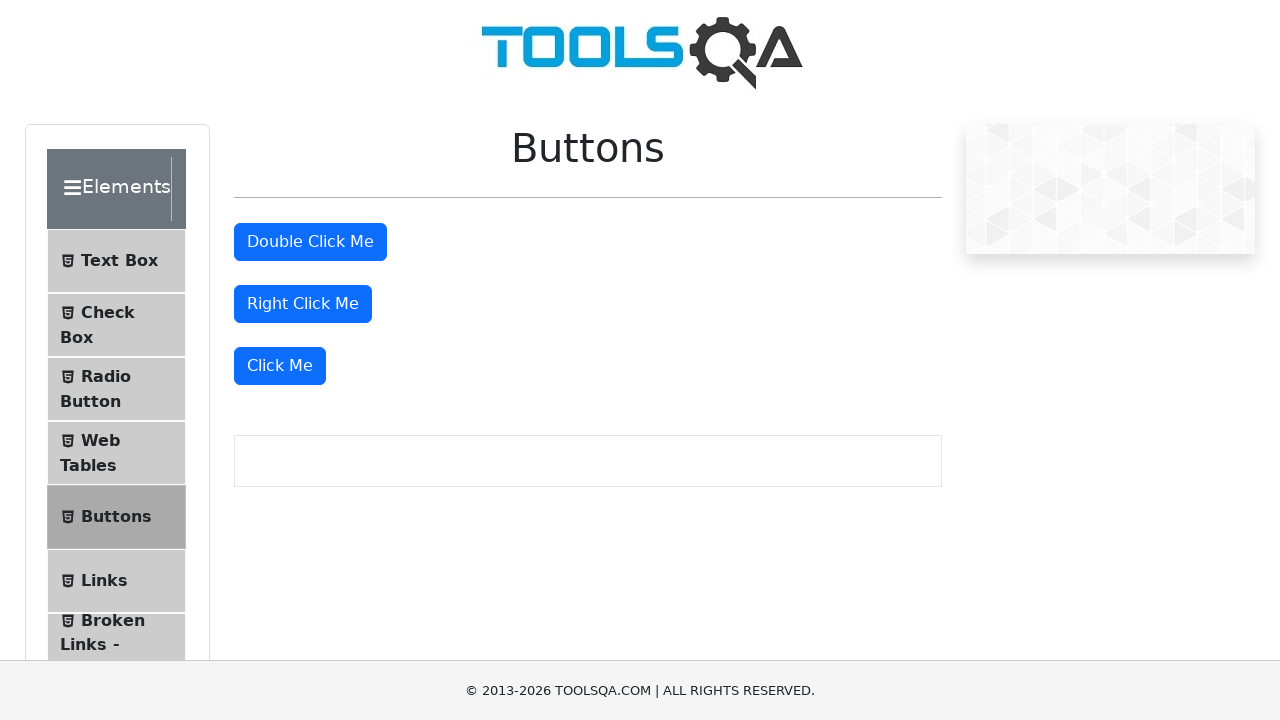

Scrolled down 200px to make buttons visible
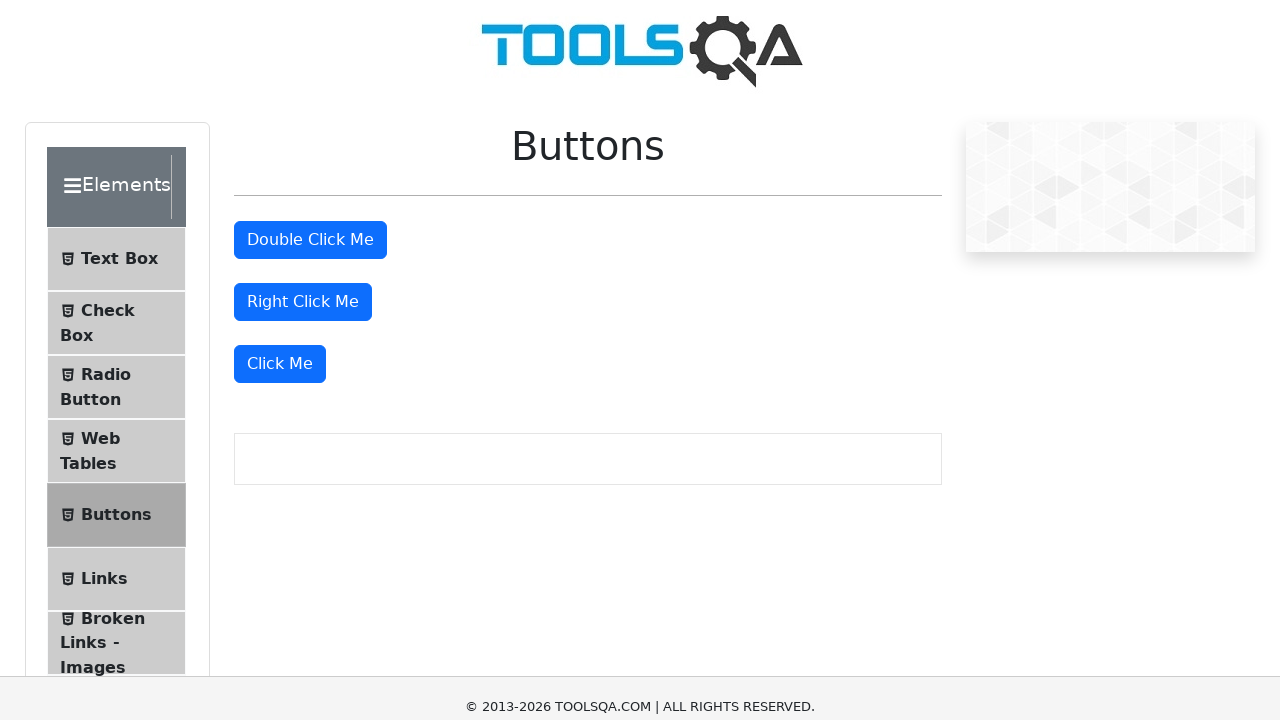

Double-clicked the double-click button at (310, 42) on #doubleClickBtn
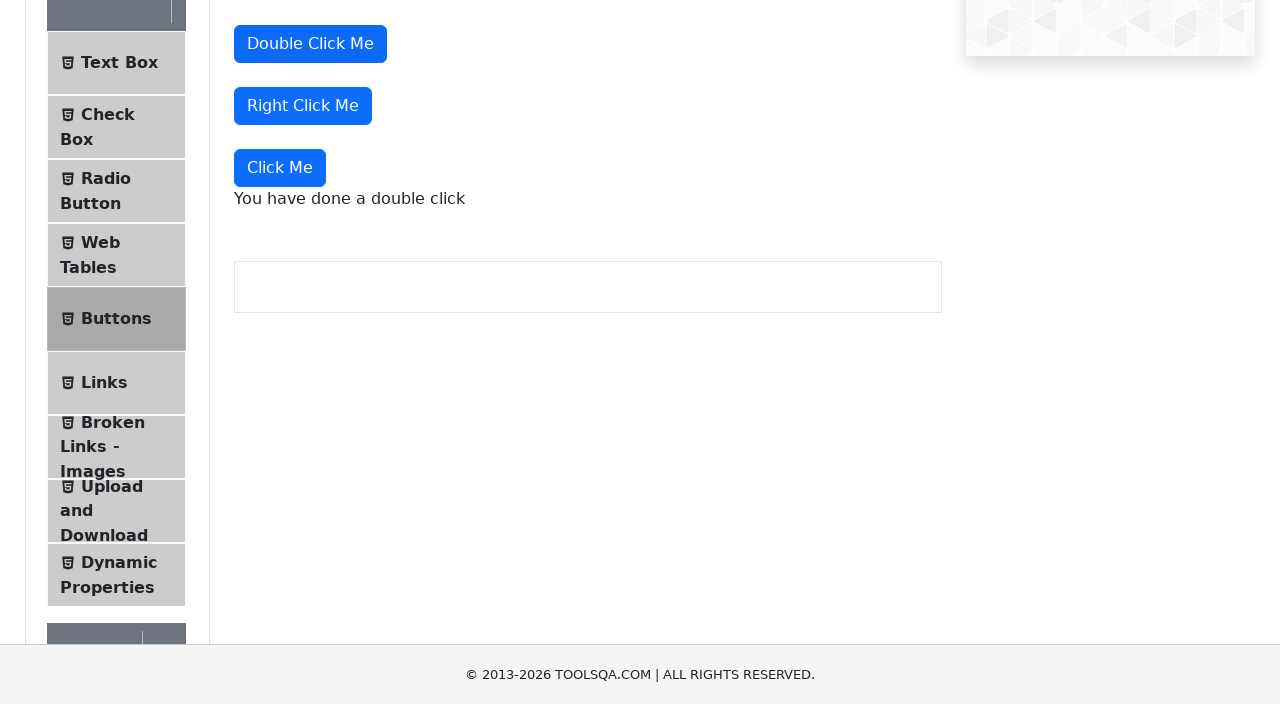

Double-click confirmation message appeared
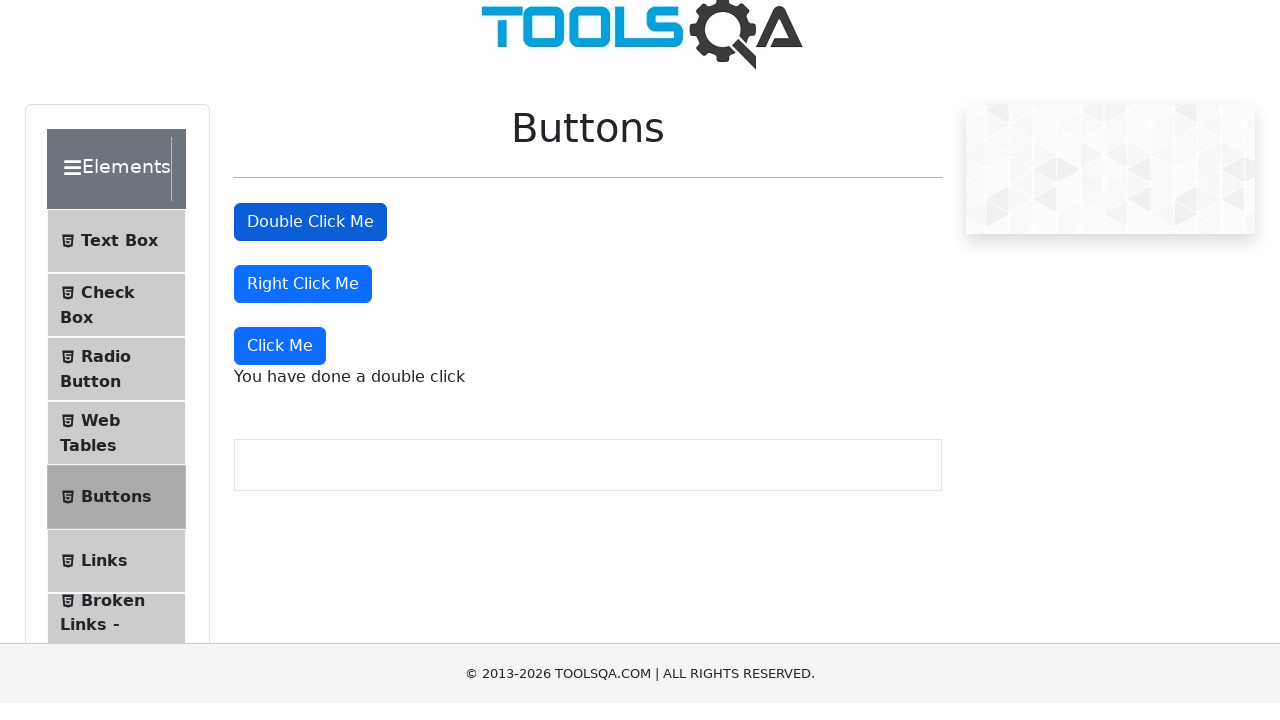

Right-clicked the right-click button at (303, 304) on #rightClickBtn
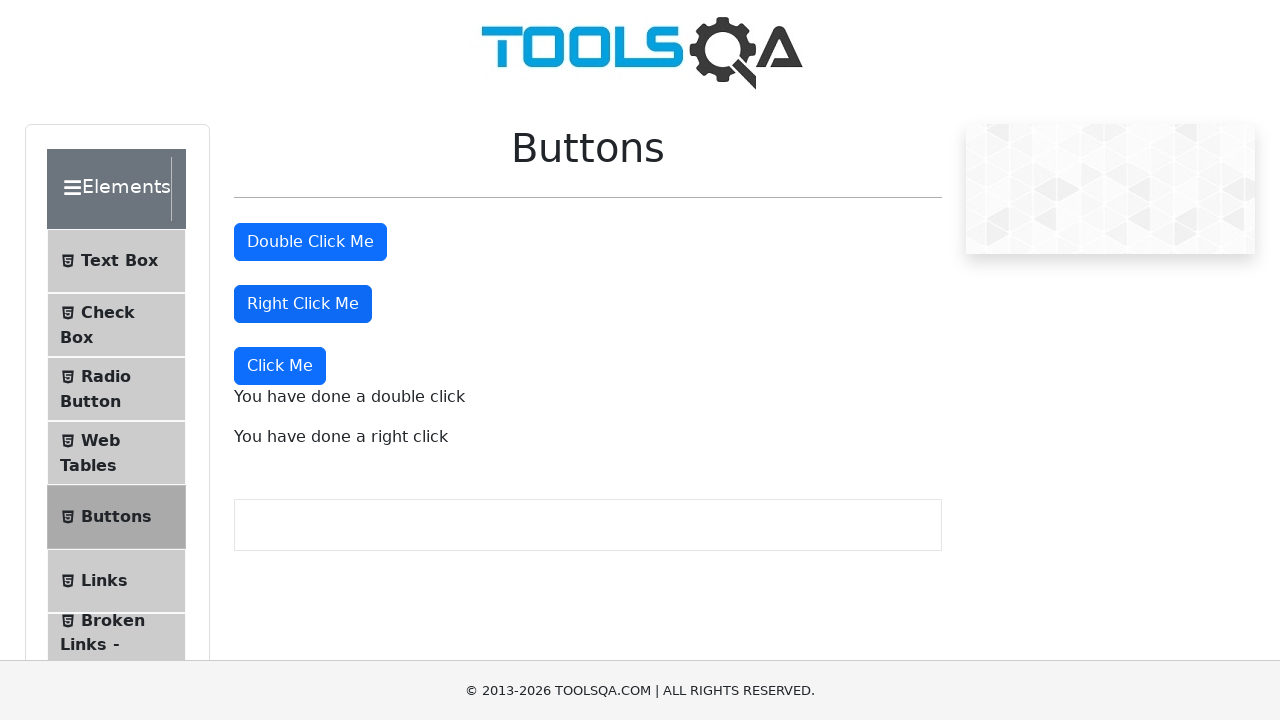

Right-click confirmation message appeared
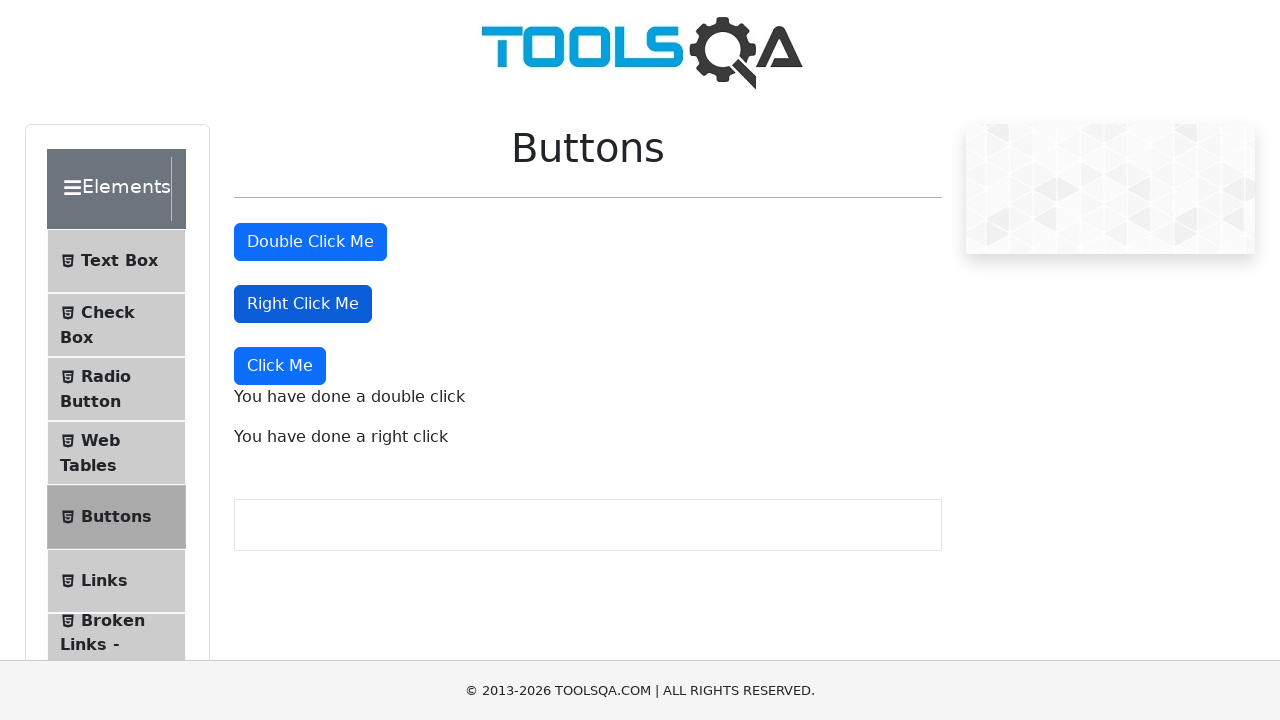

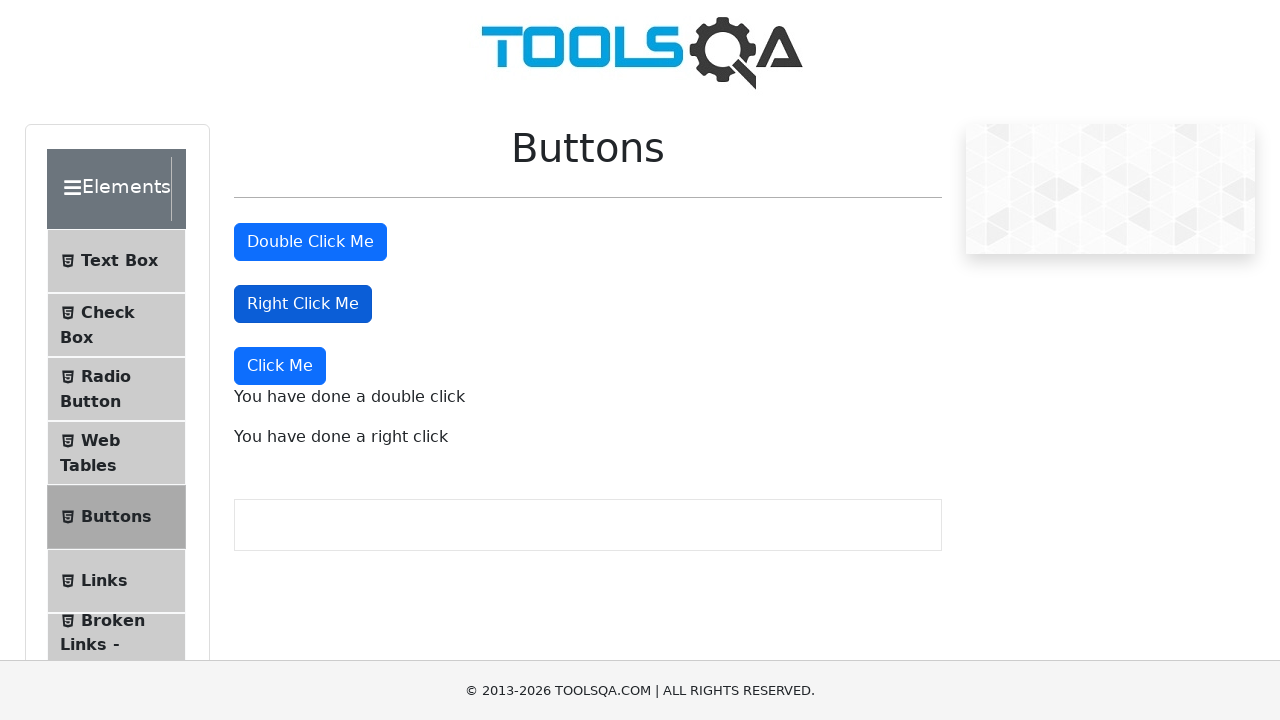